Finds and clicks a link containing a mathematically calculated number, then fills out a personal information form with first name, last name, city, and country fields and submits it.

Starting URL: http://suninjuly.github.io/find_link_text

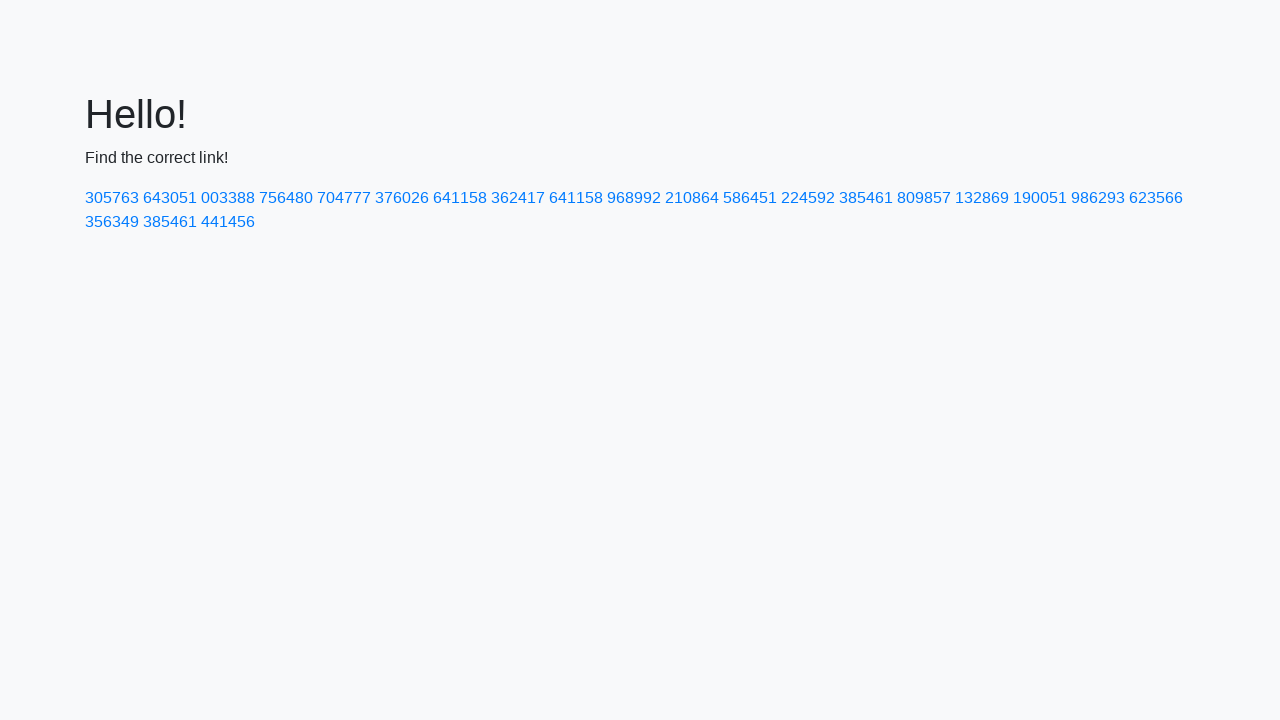

Clicked link containing calculated number '224592' at (808, 198) on a:has-text('224592')
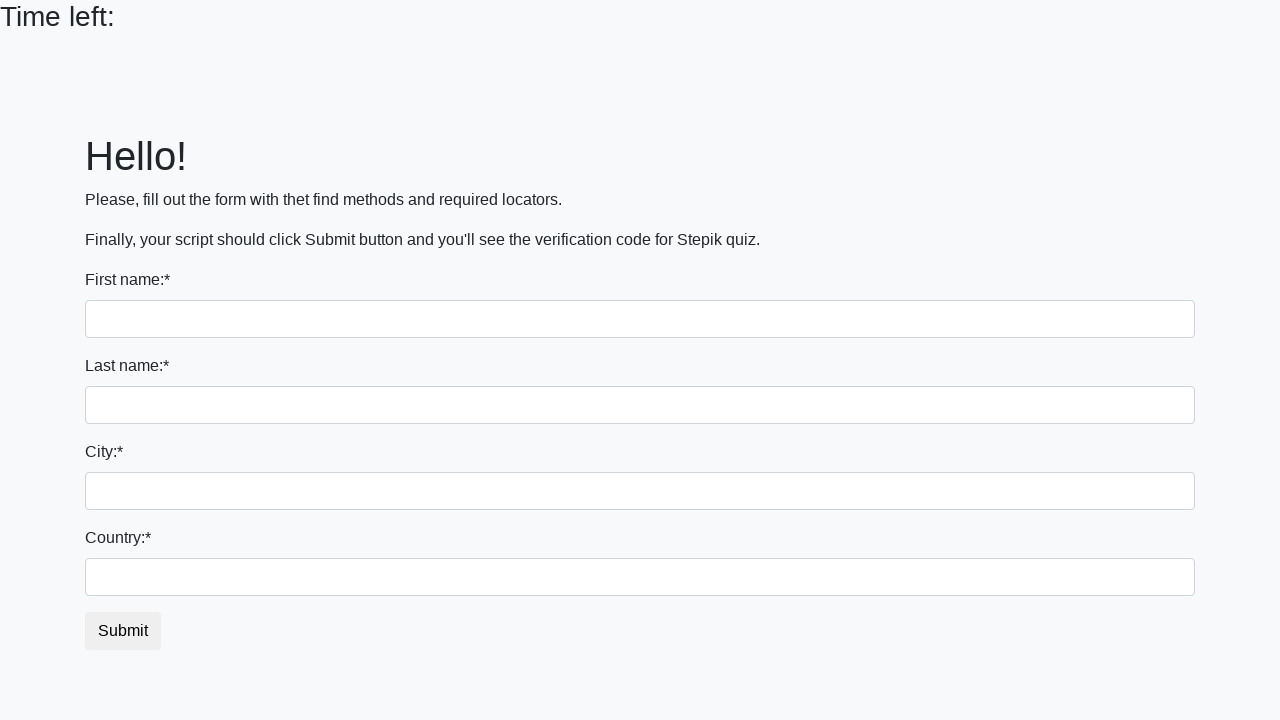

Filled first name field with 'Ivan' on input[name='first_name']
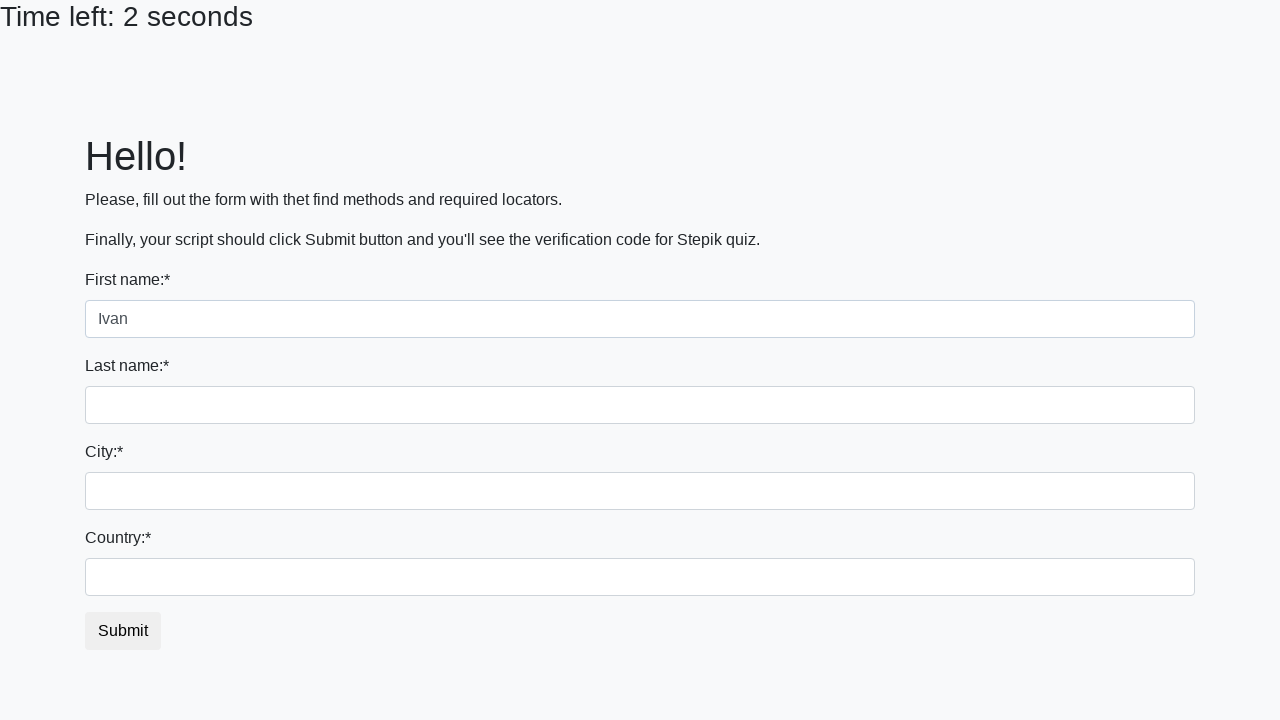

Filled last name field with 'Petrov' on input[name='last_name']
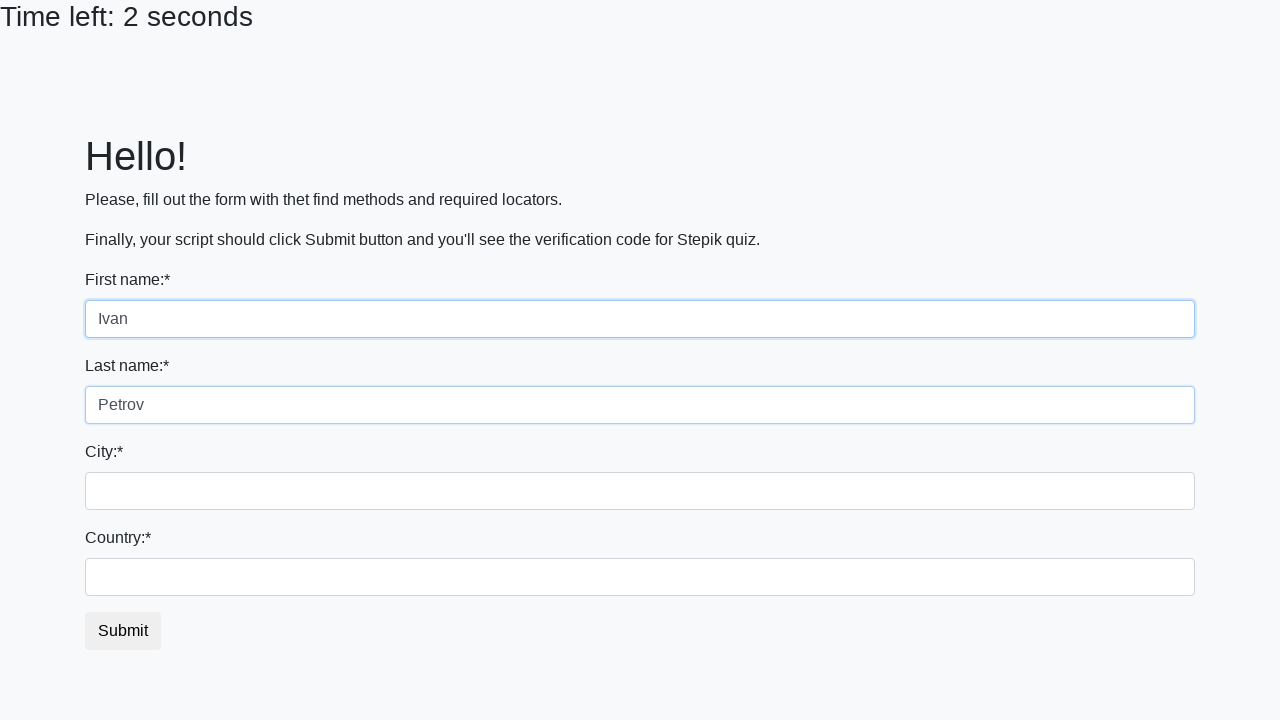

Filled city field with 'Smolensk' on .city
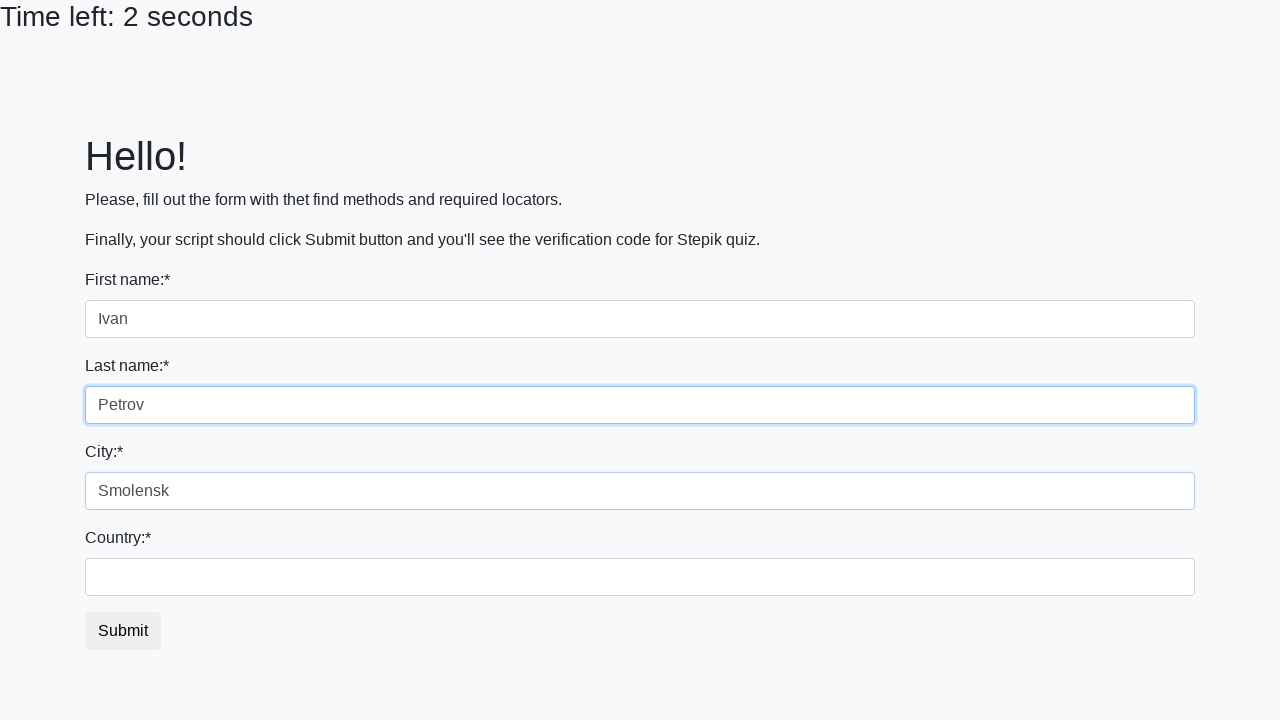

Filled country field with 'Russia' on #country
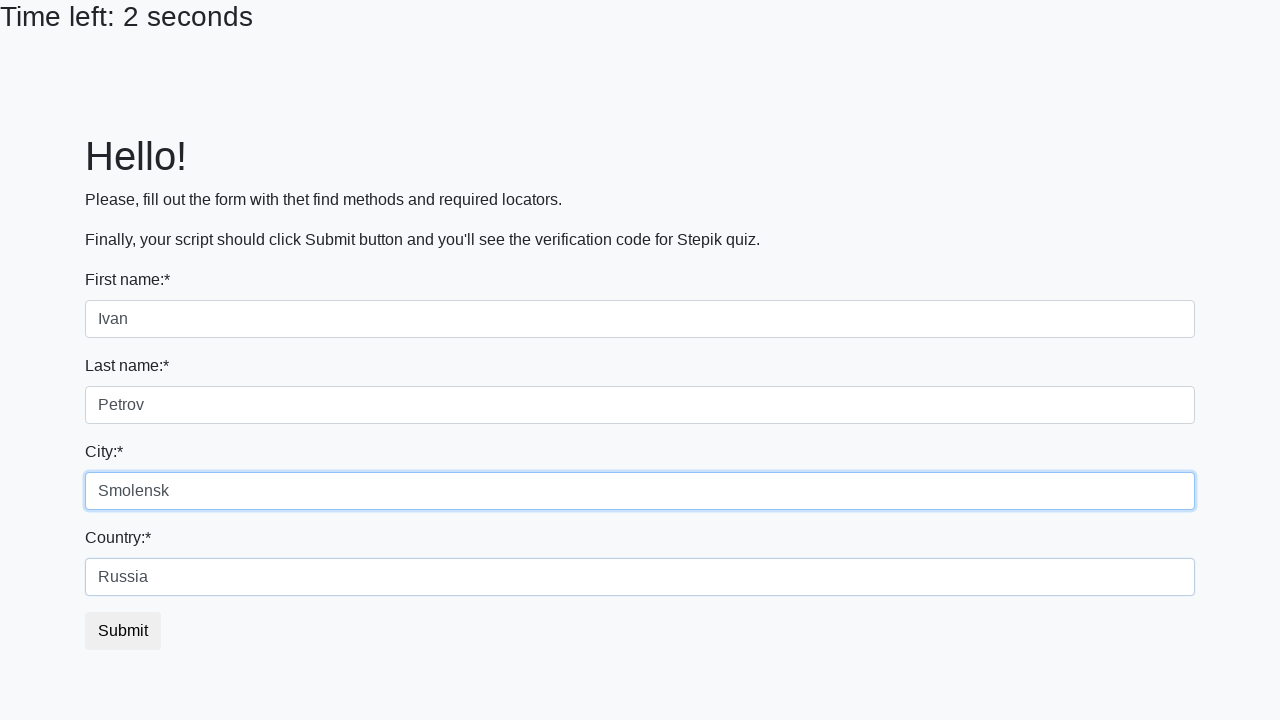

Clicked submit button to submit form at (123, 631) on button.btn
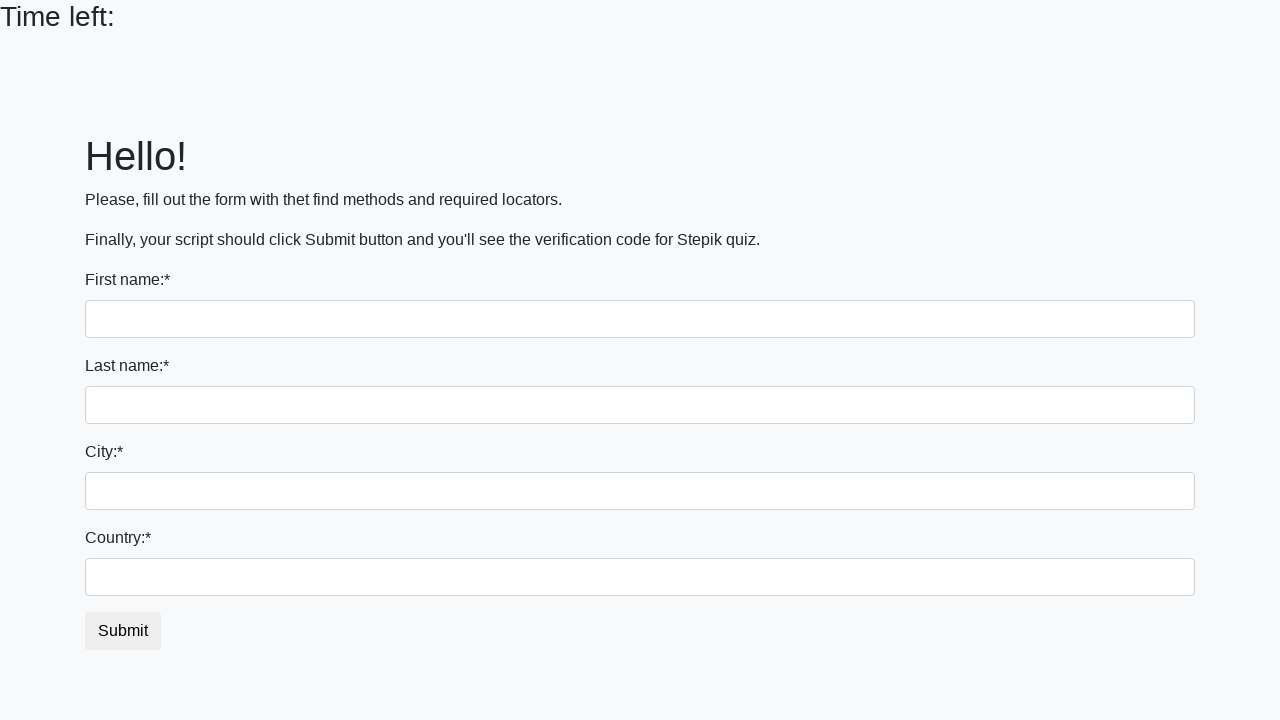

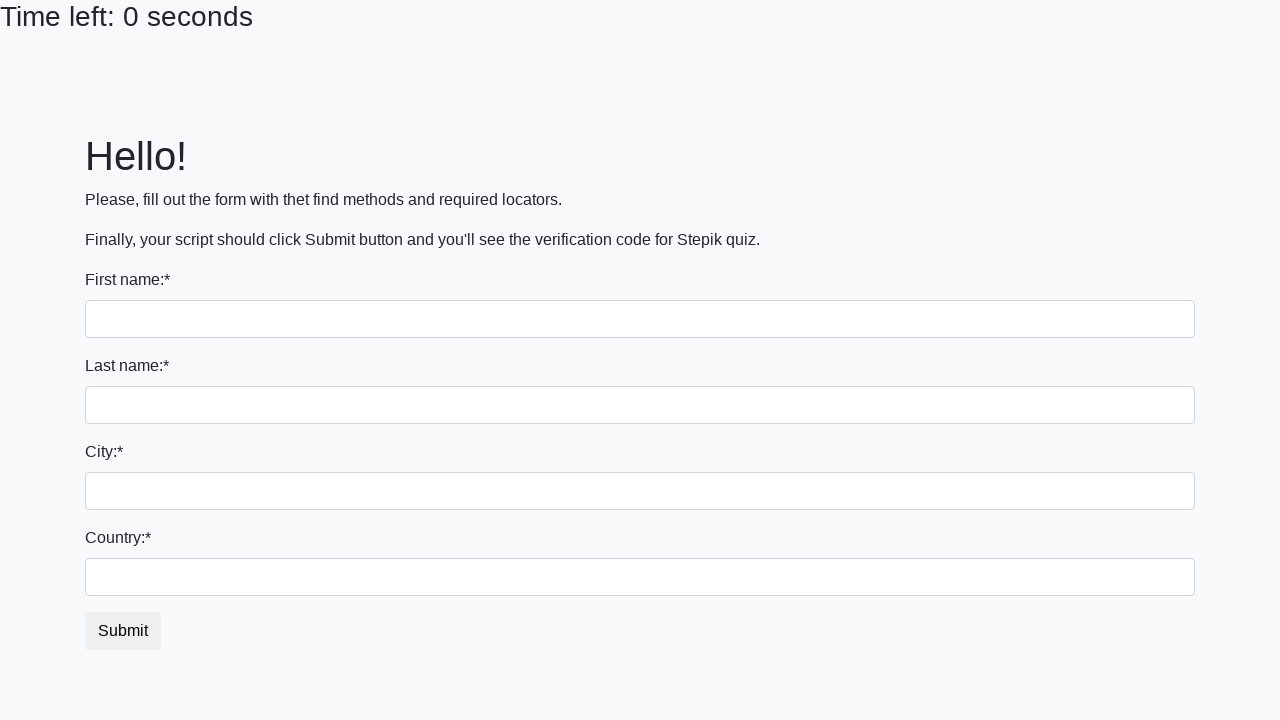